Tests navigation to the signup page by clicking on the "My Account" menu item and then selecting the "Sign Up" option from the dropdown.

Starting URL: http://www.kurs-selenium.pl/demo/

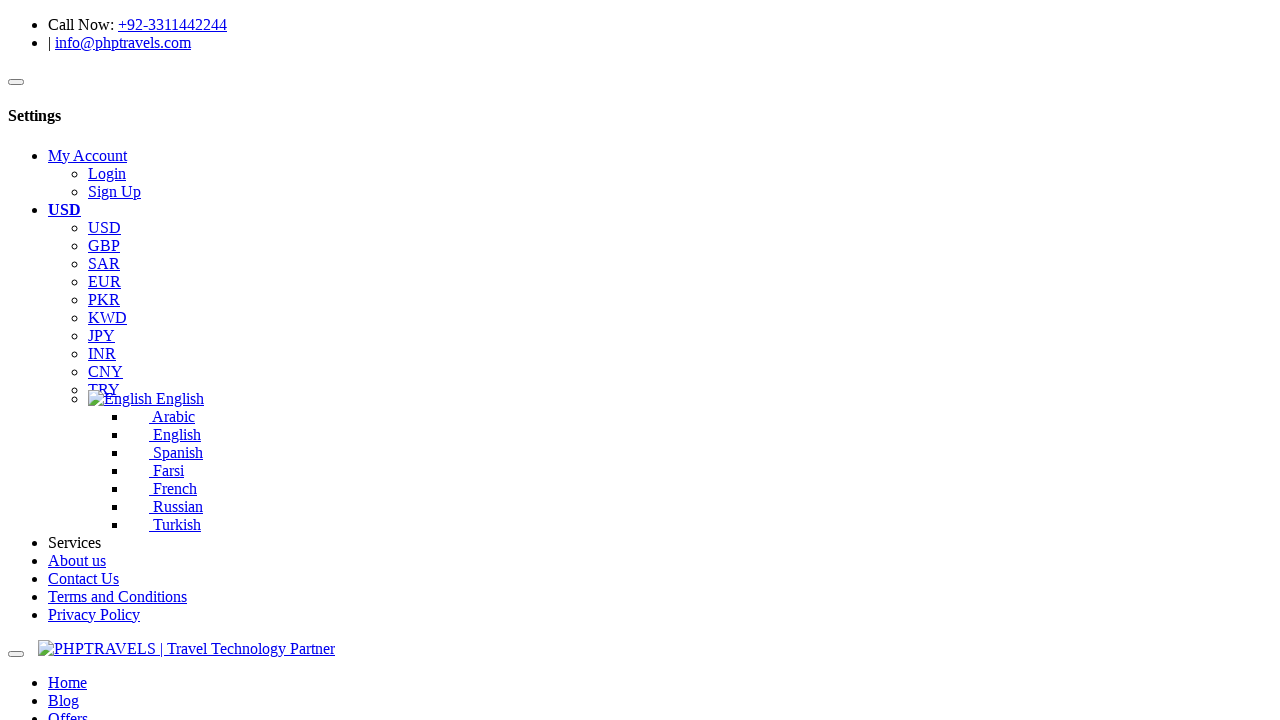

Clicked on 'My Account' menu item at (660, 174) on li#li_myaccount >> visible=true
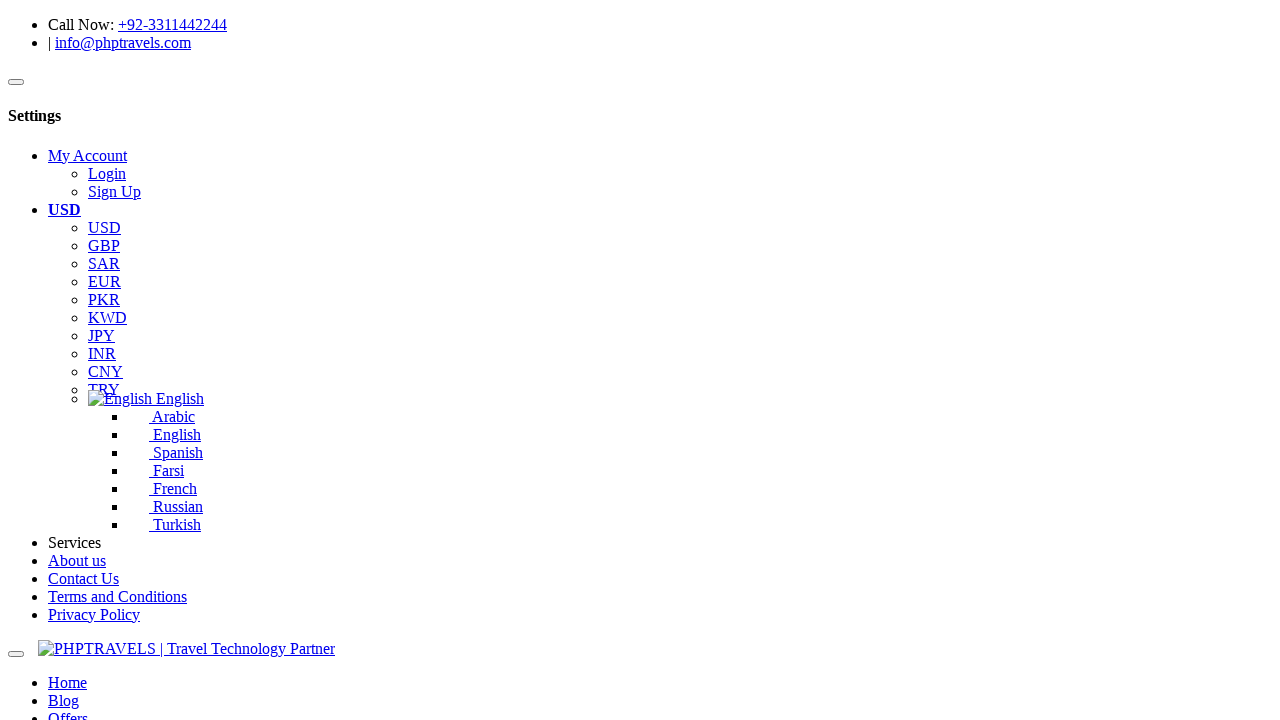

Clicked on 'Sign Up' option from dropdown menu at (114, 191) on a:has-text('Sign Up') >> visible=true
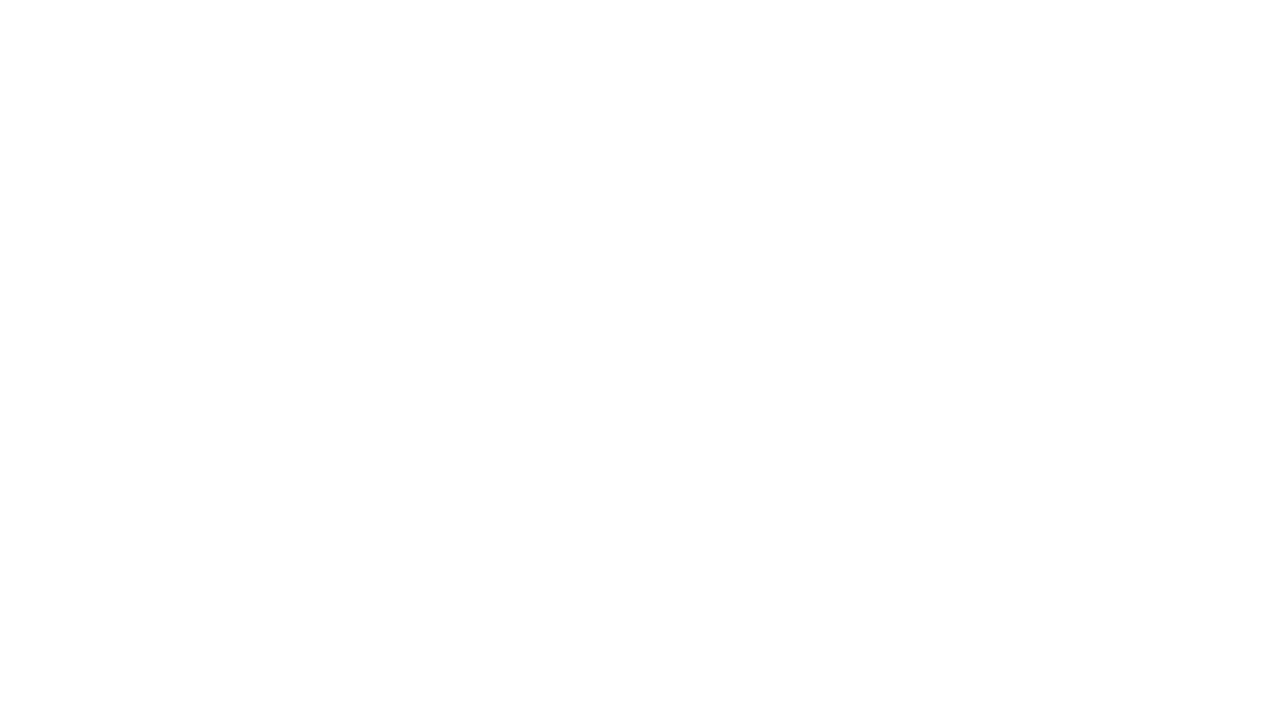

Sign up page loaded successfully
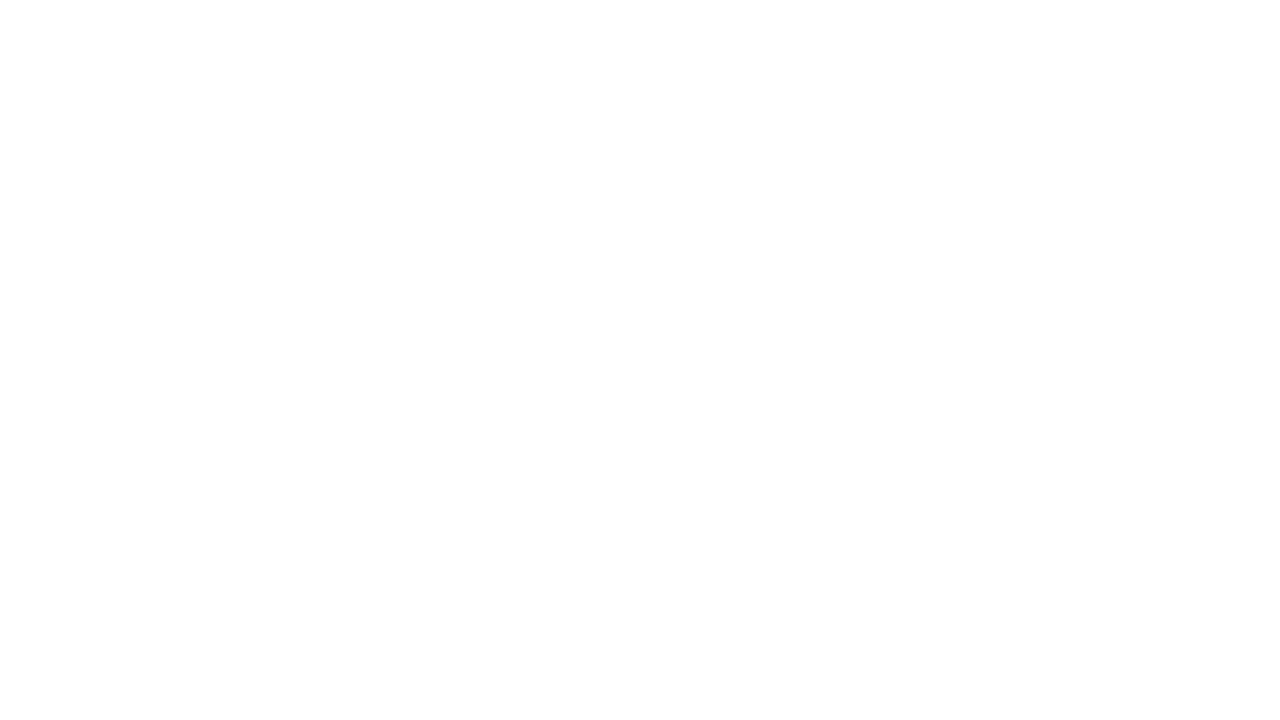

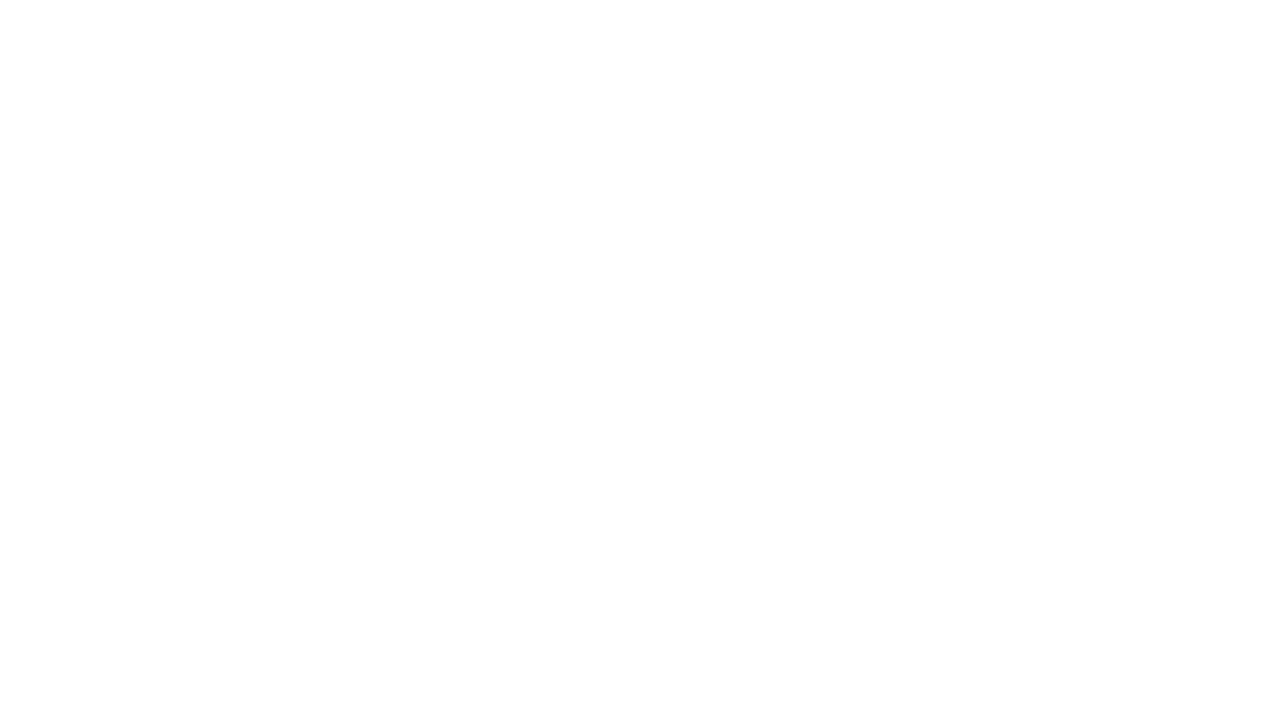